Tests window handling by opening a new window through a link, switching between windows, and performing actions in each window

Starting URL: http://omayo.blogspot.com/

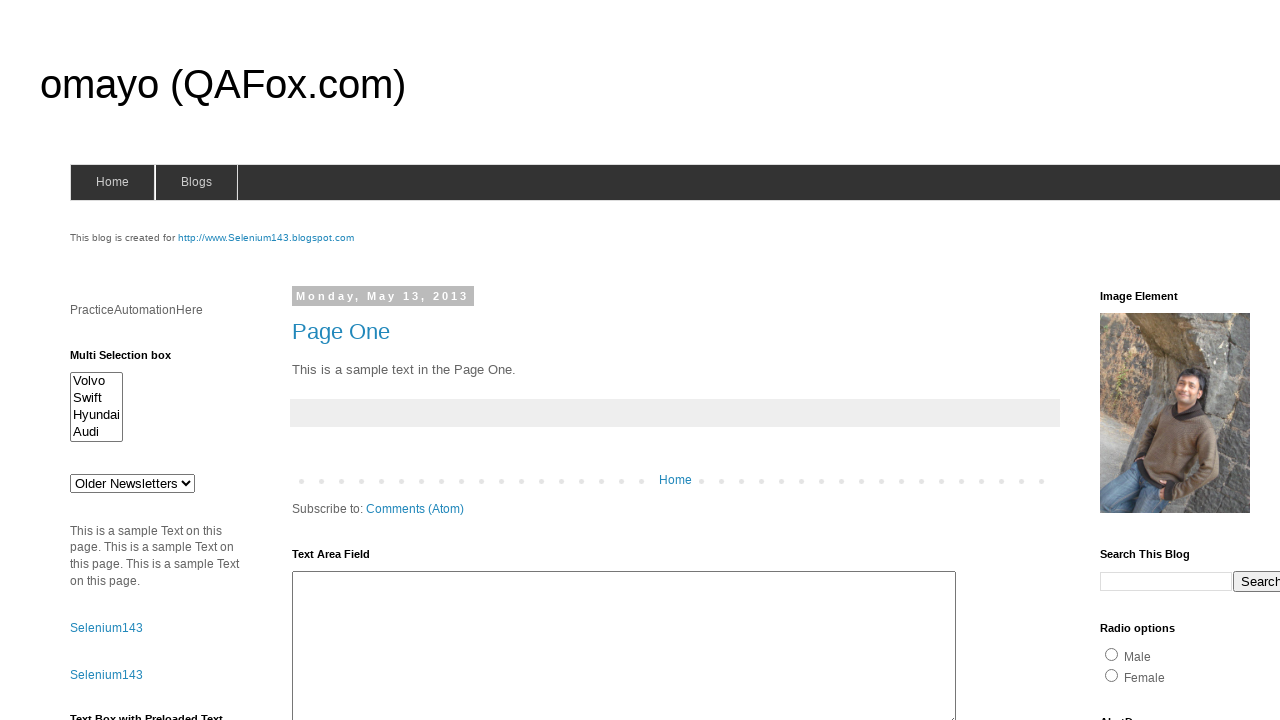

Clicked link to open new window at (266, 238) on a#selenium143
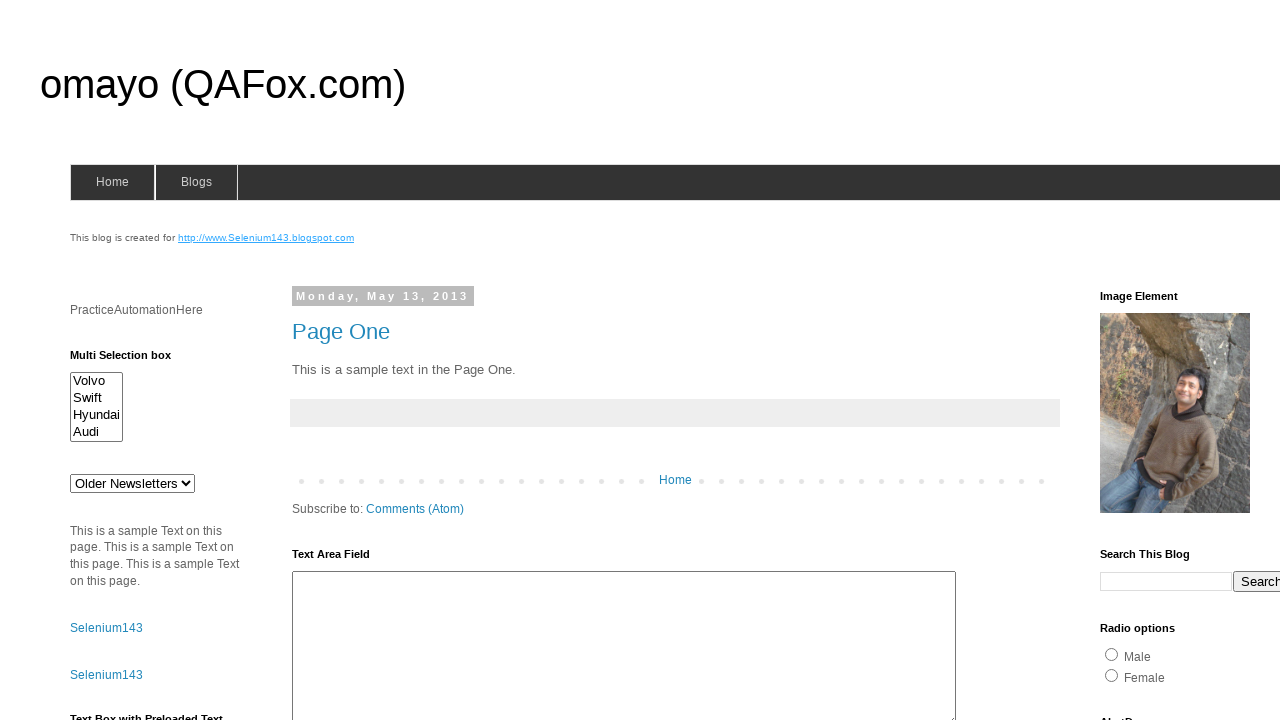

Waited for new window to open
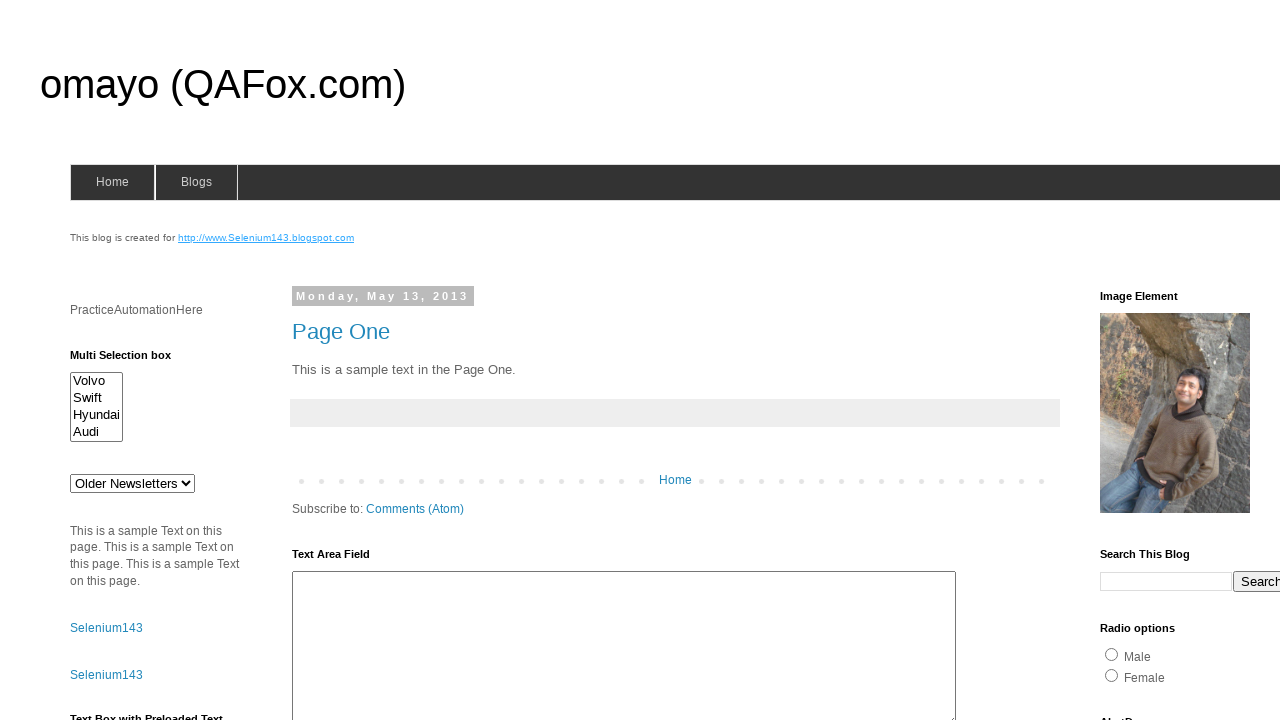

Retrieved all open pages/tabs
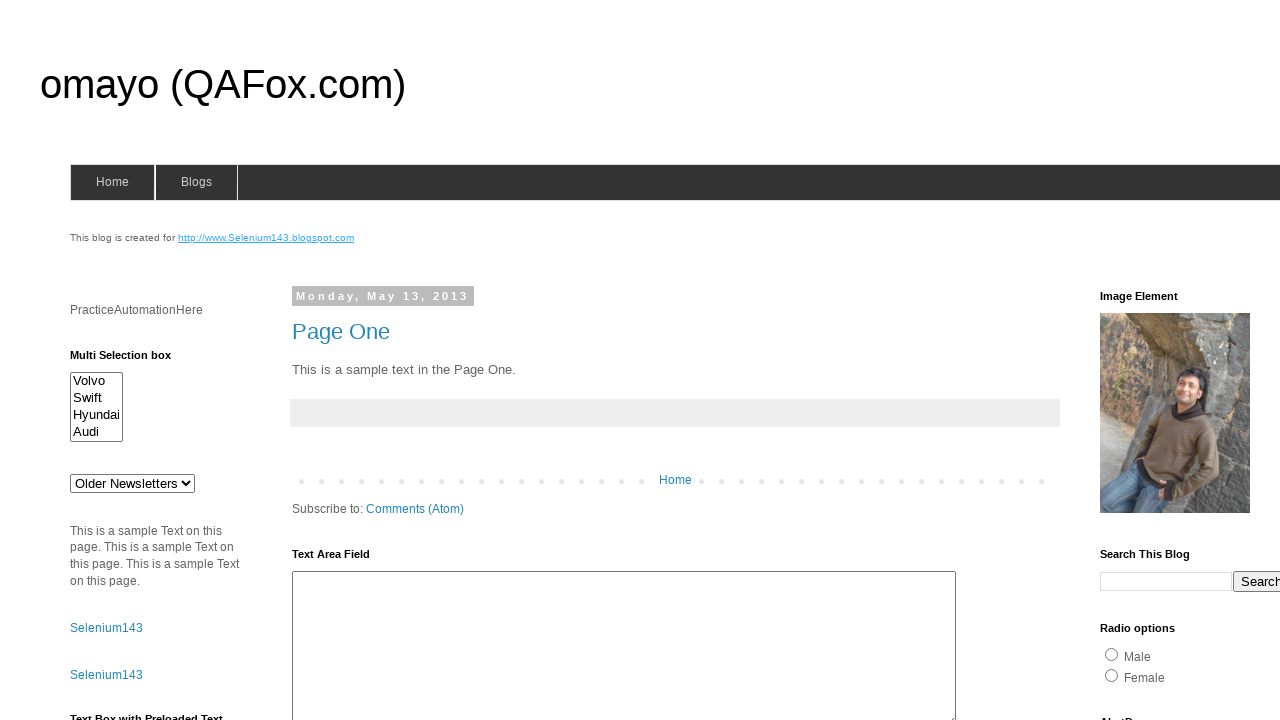

Switched to newly opened window
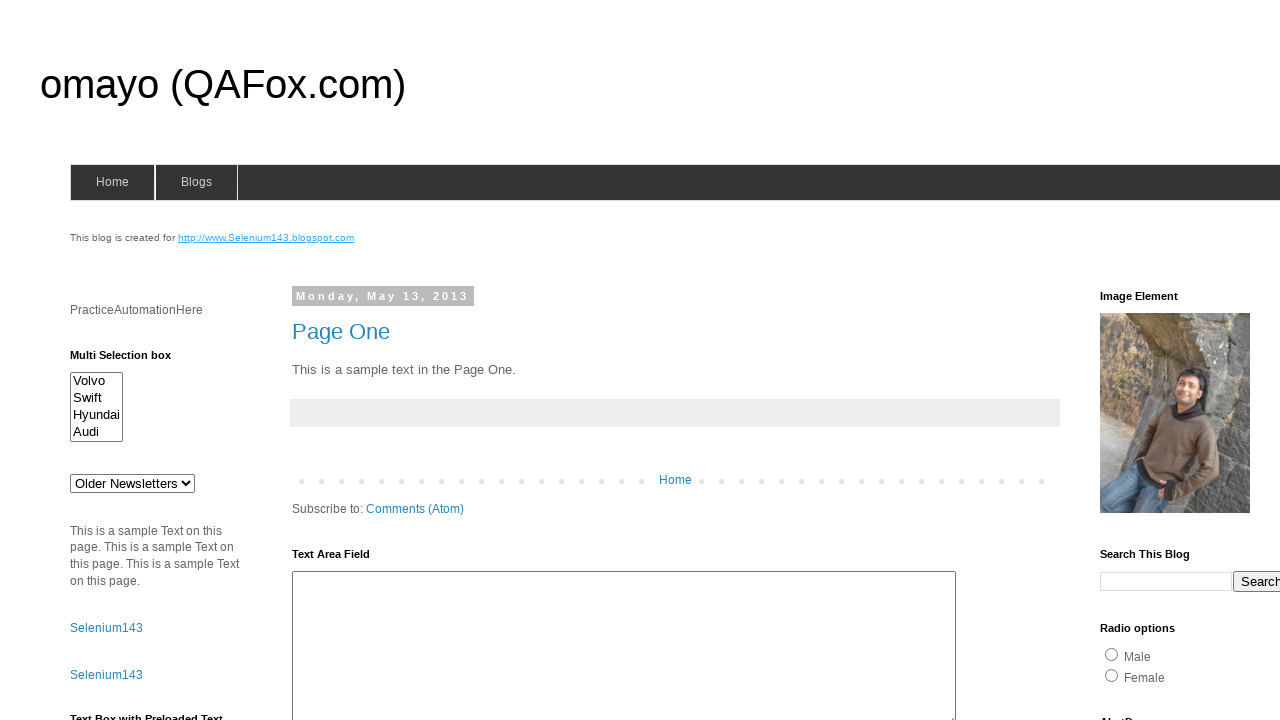

Waited for 'What is Selenium?' link to load in new window
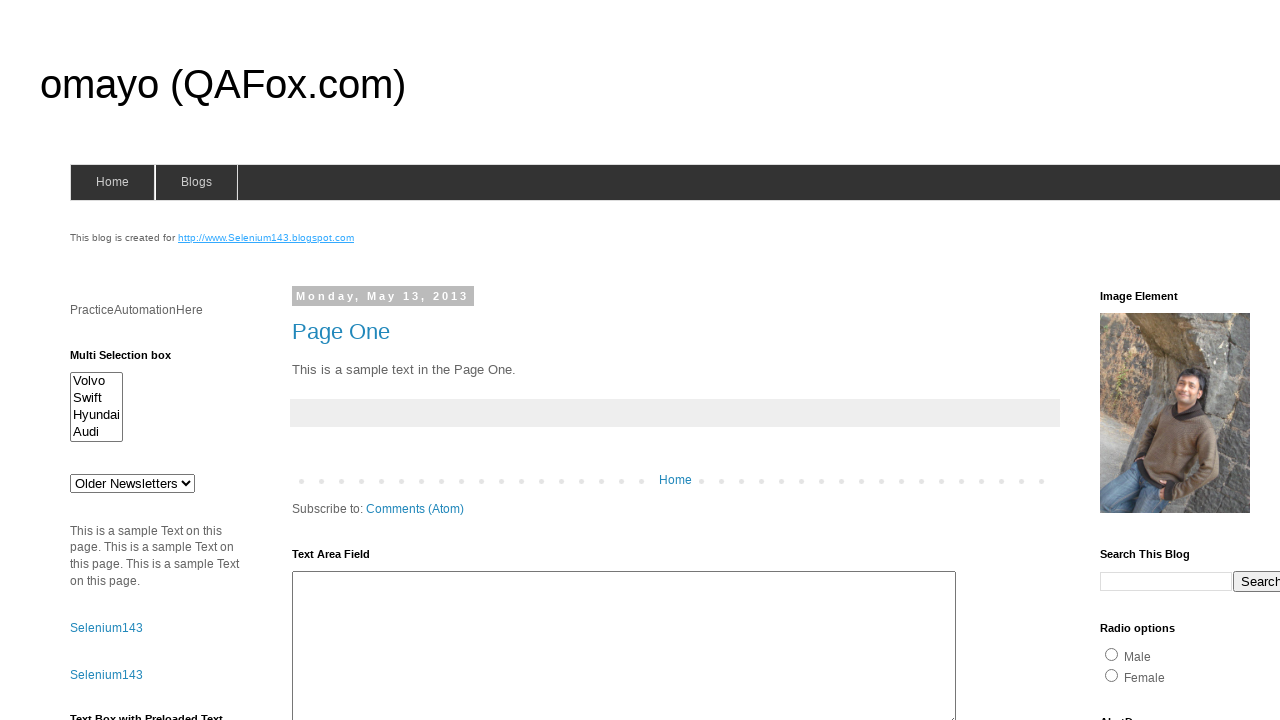

Retrieved text content from 'What is Selenium?' link in new window
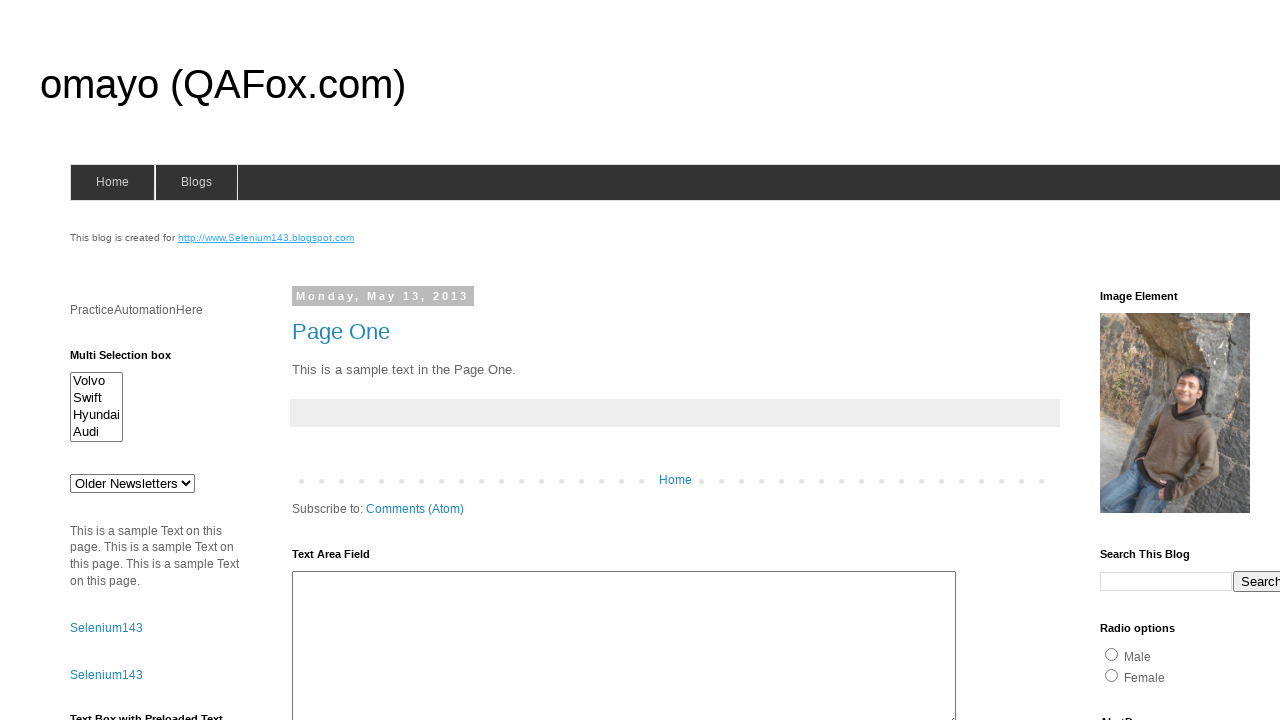

Switched back to original window and clicked radio button at (1112, 654) on input#radio1
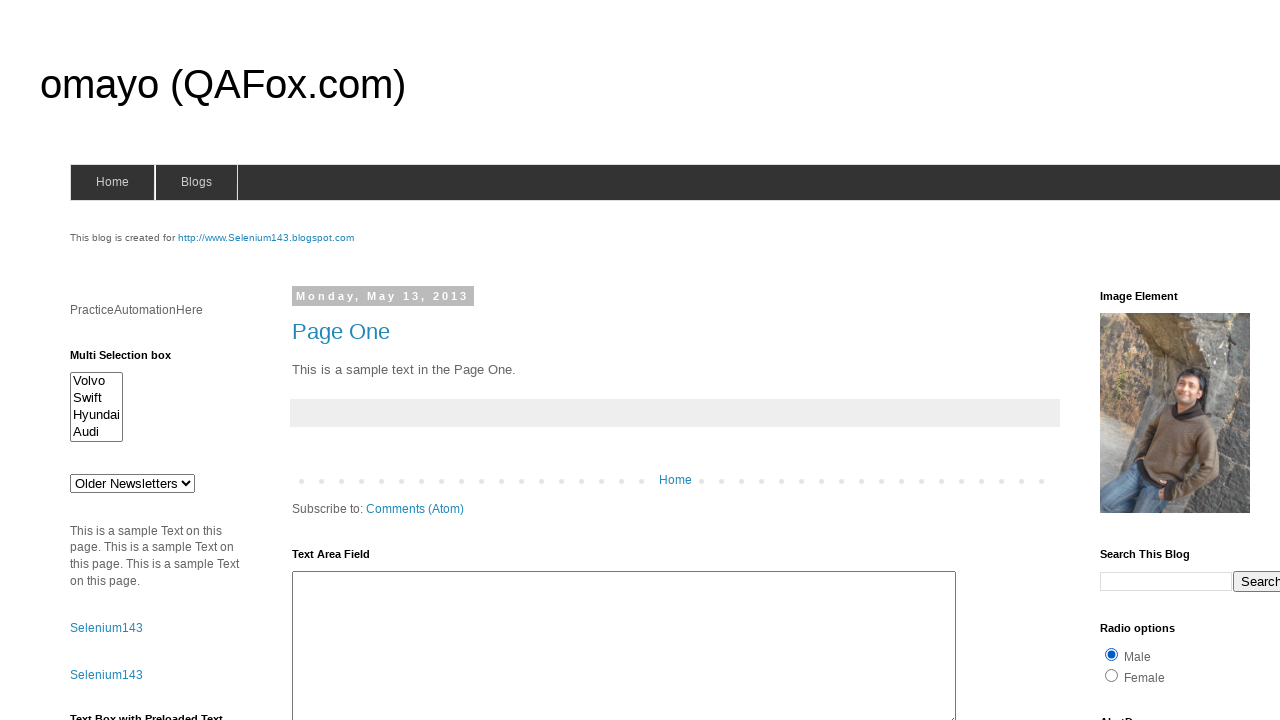

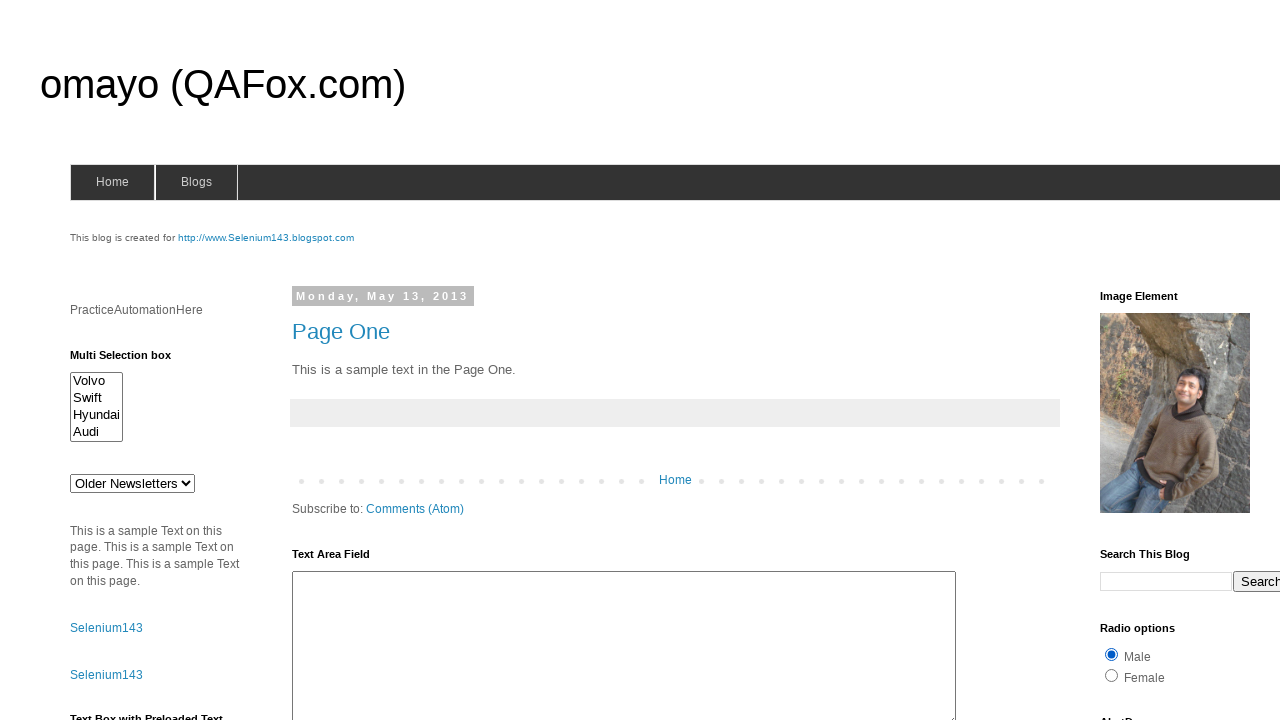